Tests window handling functionality by navigating to a page with multiple windows, opening a new window, and switching between parent and child windows

Starting URL: https://the-internet.herokuapp.com/

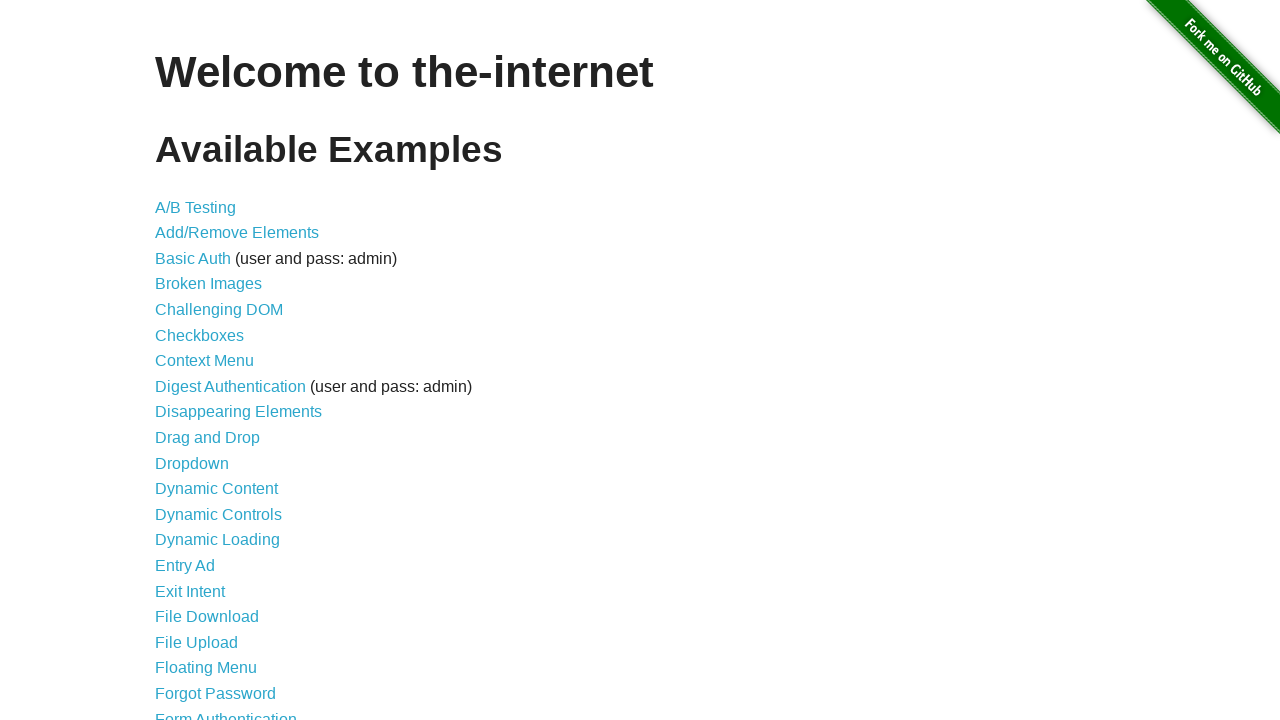

Clicked on 'Multiple Windows' link at (218, 369) on text=Multiple Windows
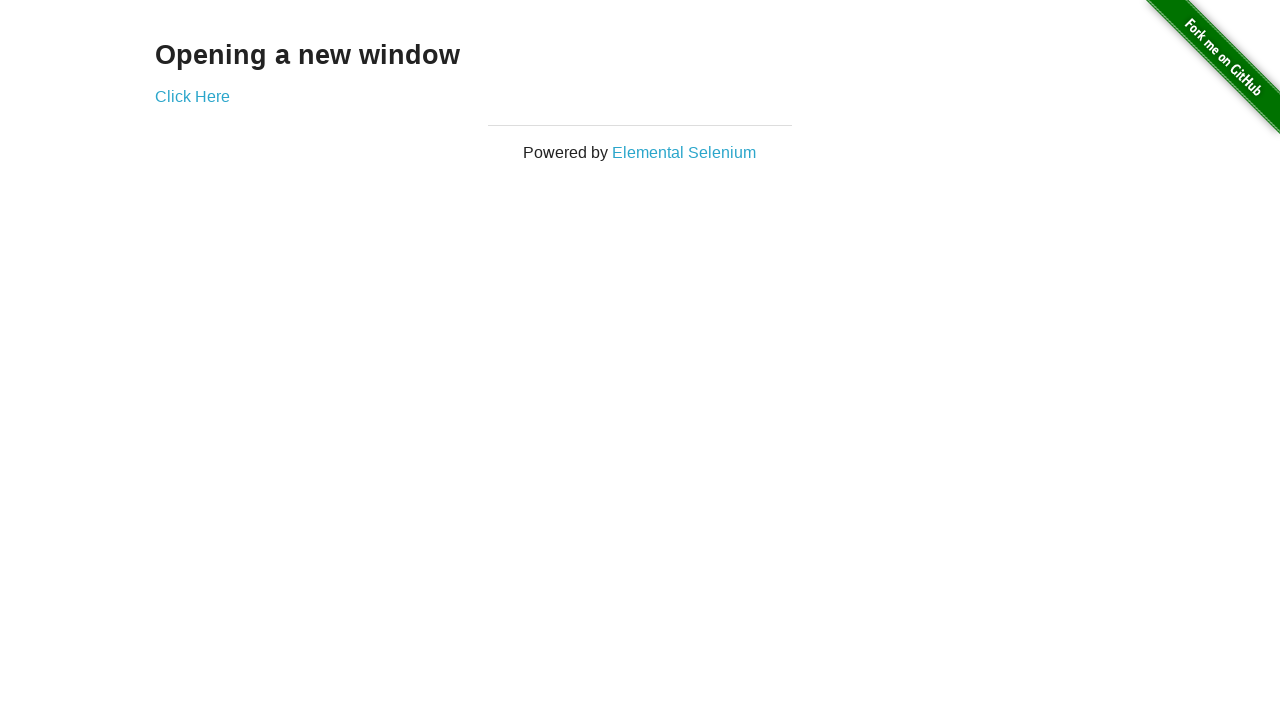

Opened new window by clicking link at (192, 96) on xpath=//div[@class='example']/a
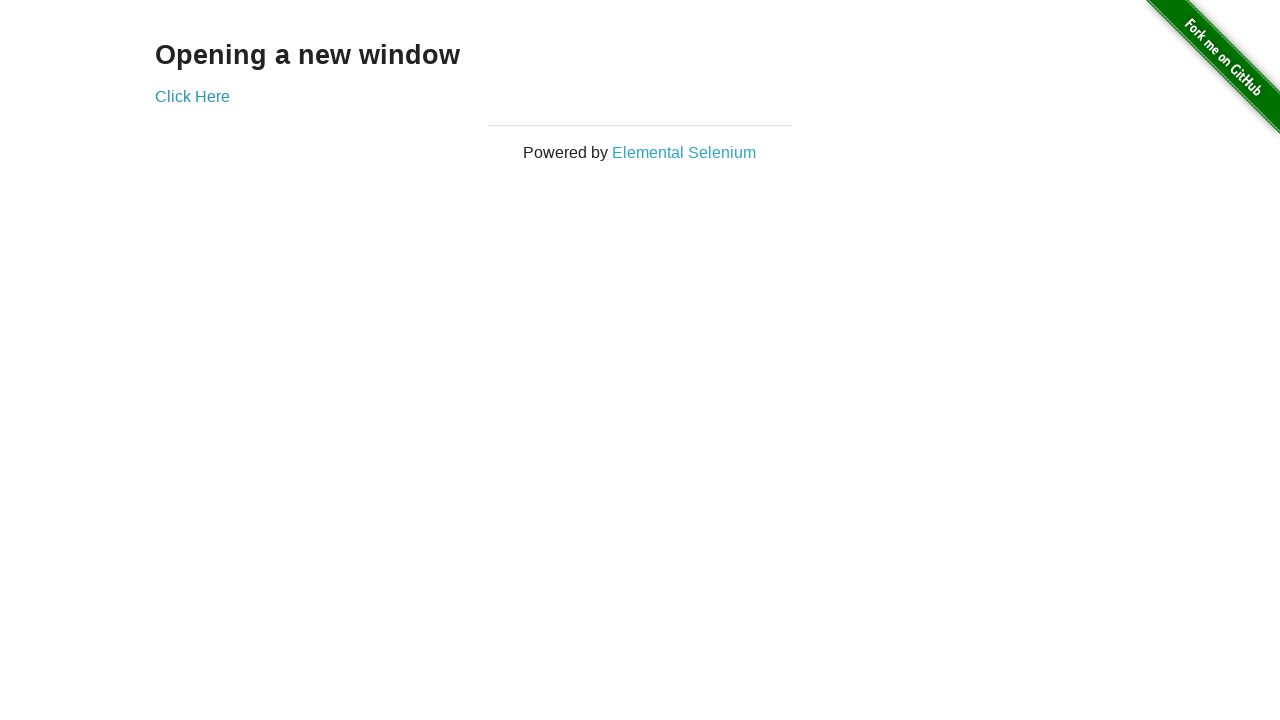

Retrieved child window title: New Window
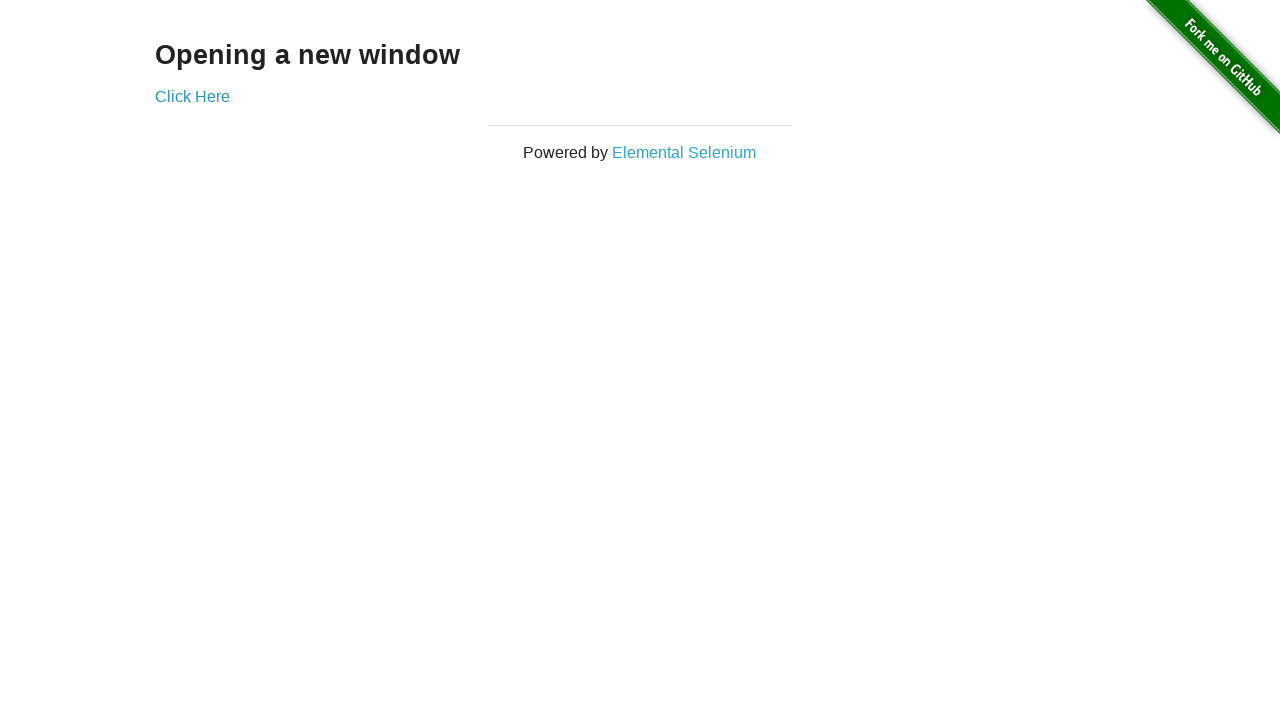

Retrieved parent window title: The Internet
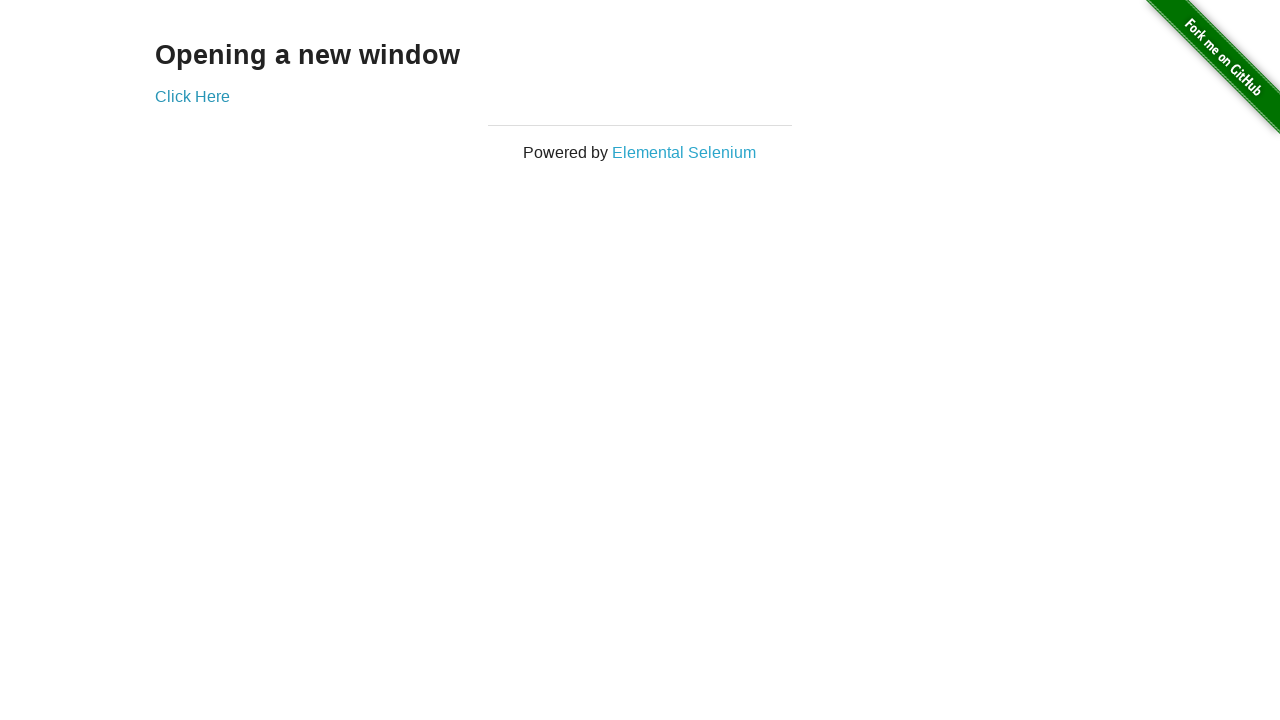

Retrieved text from parent window: Opening a new window
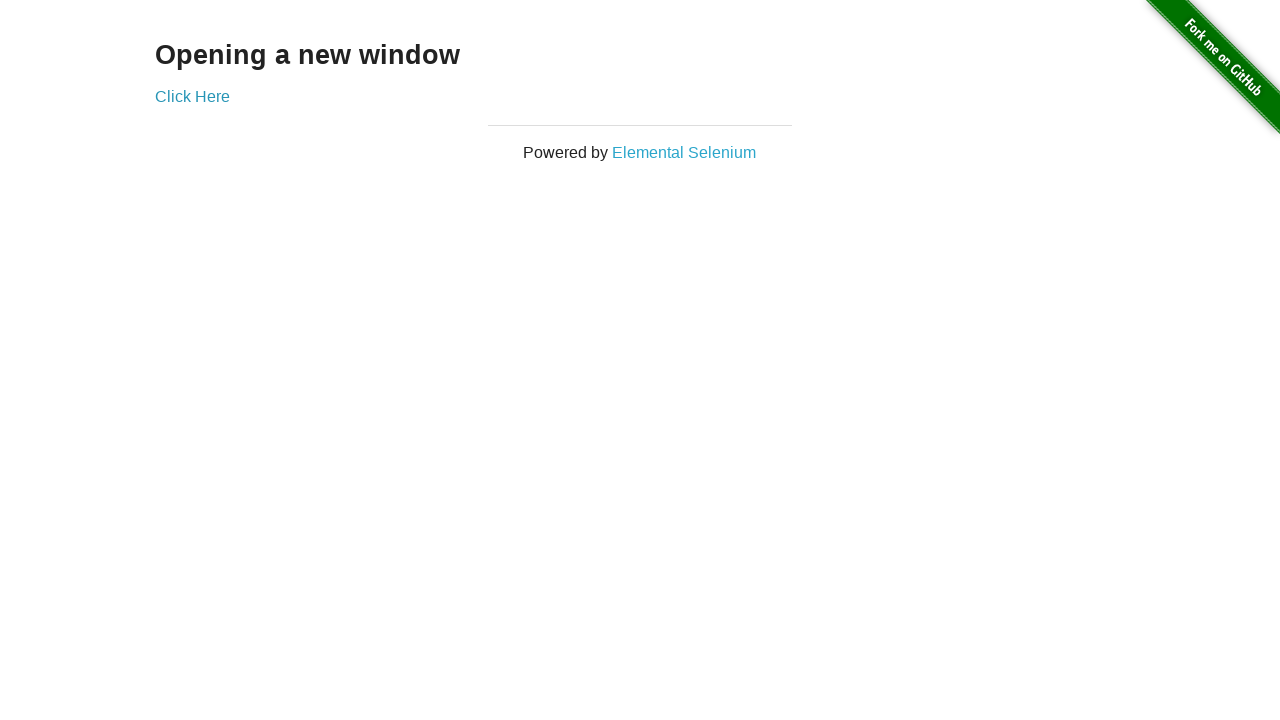

Closed child window
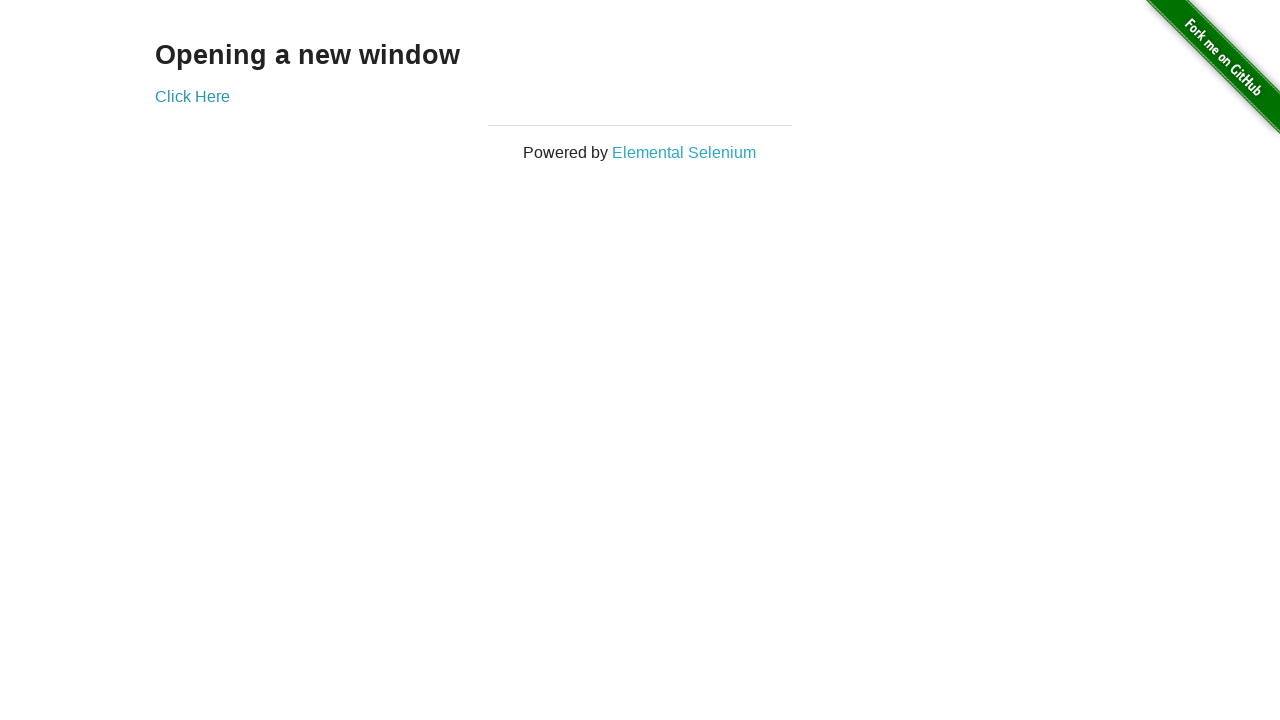

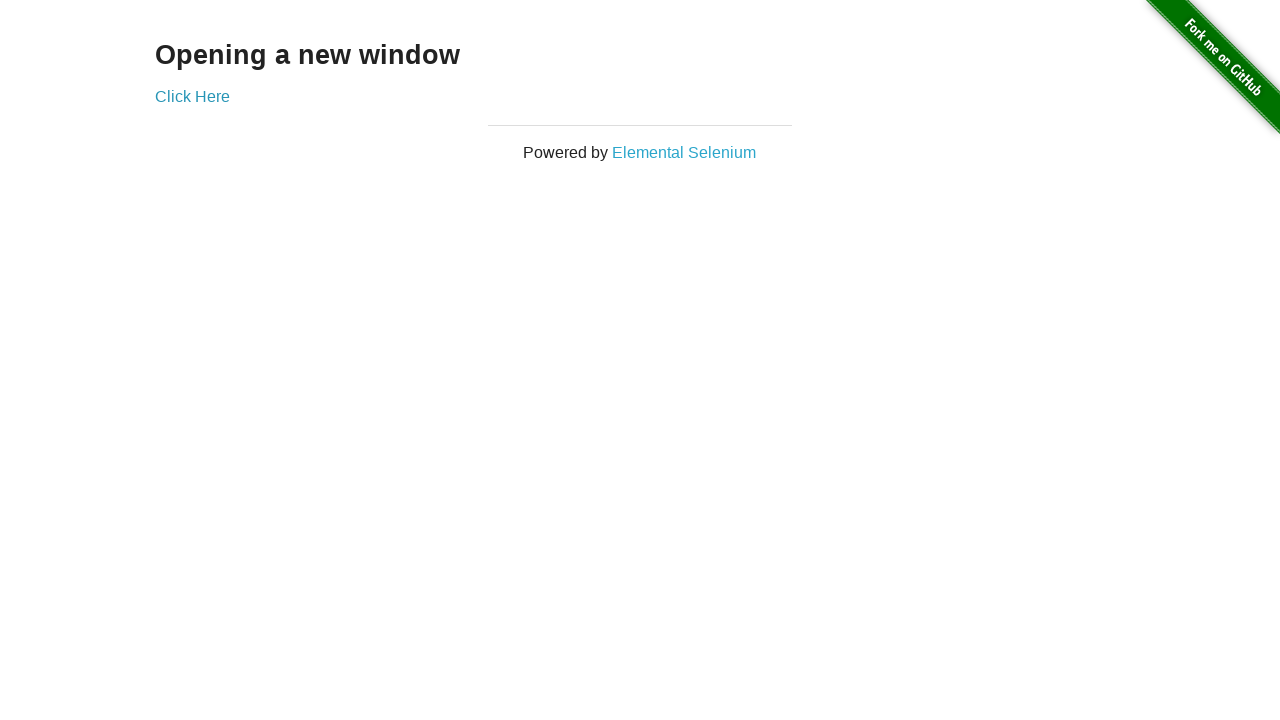